Tests adding a product to cart with negative quantity, verifying that the system properly handles invalid input

Starting URL: https://rahulshettyacademy.com/seleniumPractise#/

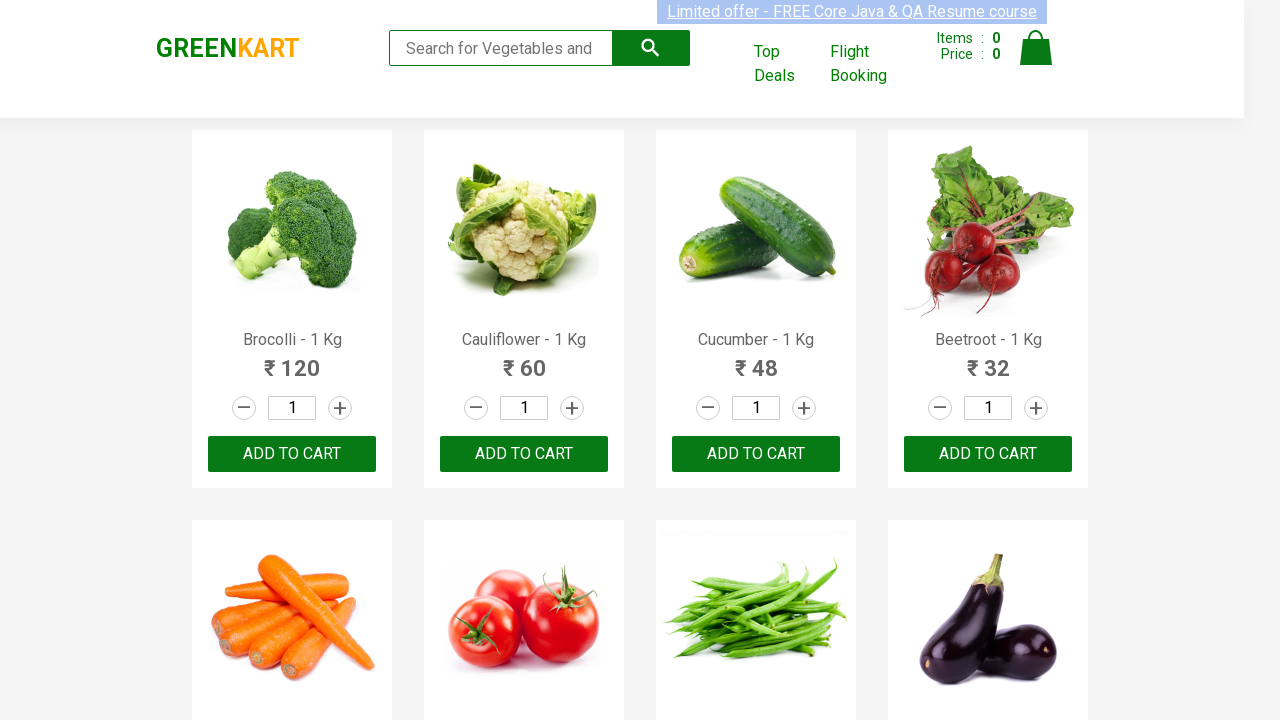

Filled search field with 'Brocolli - 1 Kg' on input.search-keyword
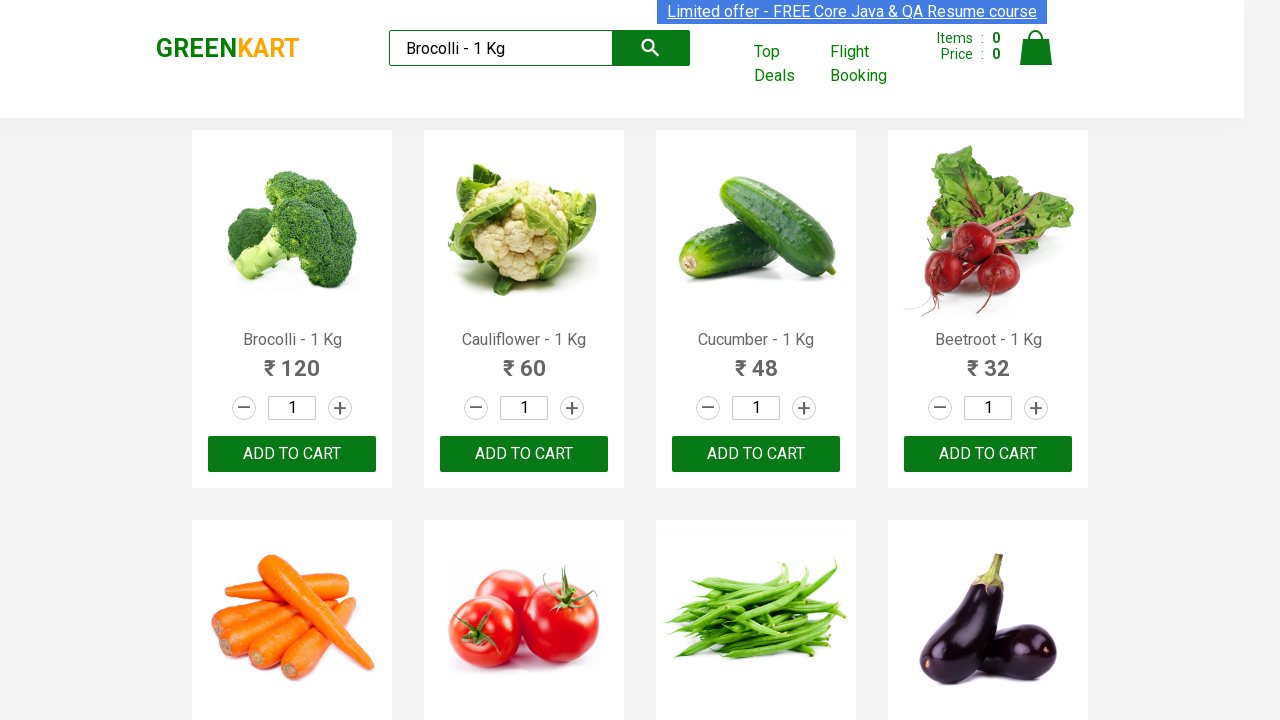

Waited for search results to filter
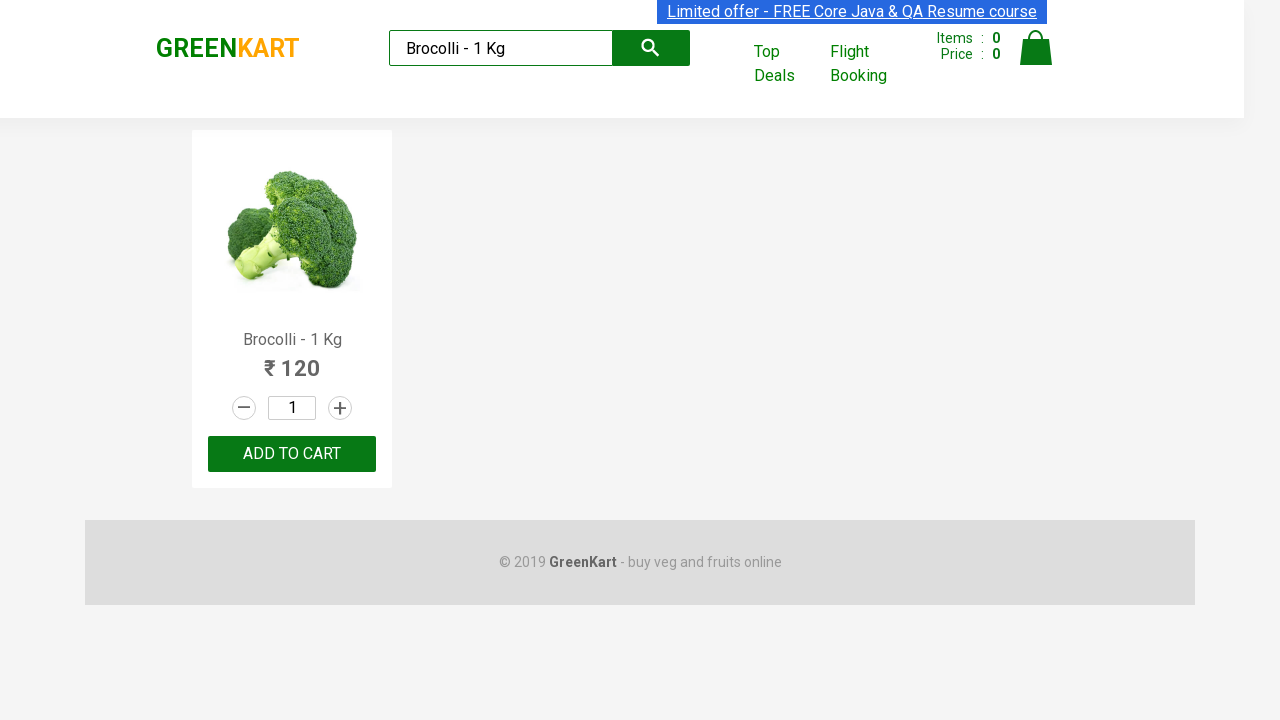

Located quantity input field for Broccoli product
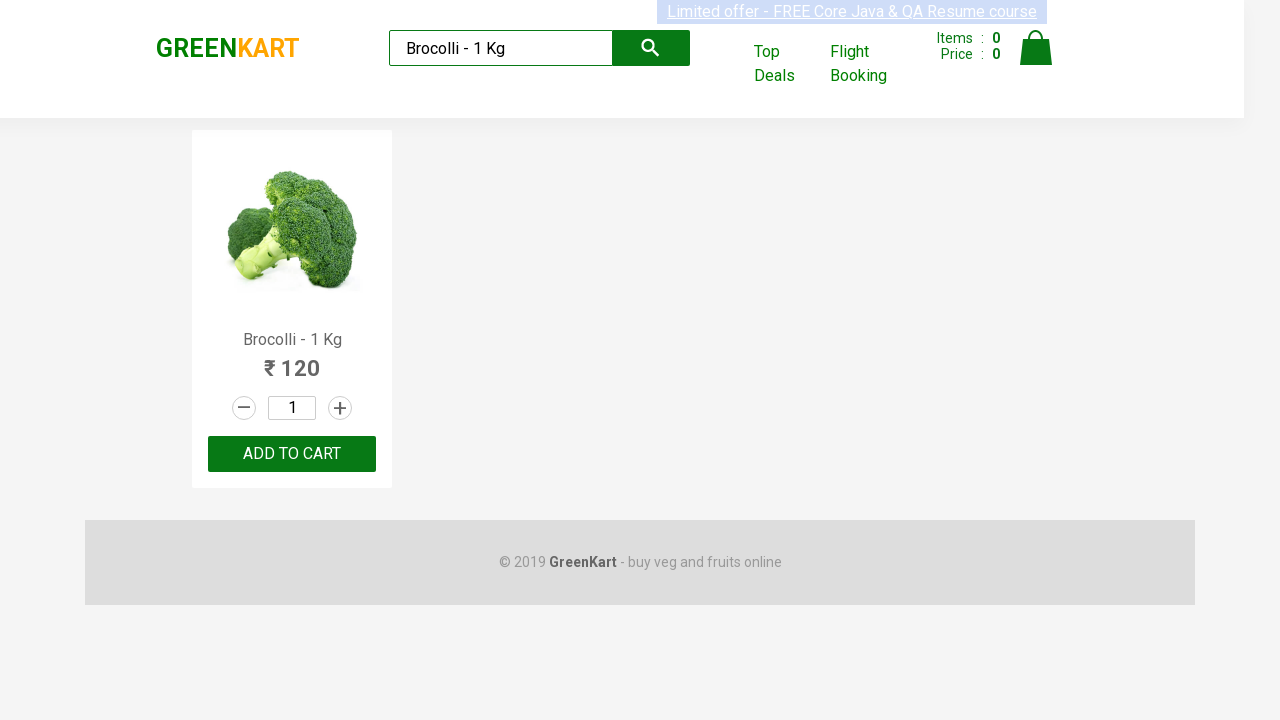

Cleared quantity input field on .product:has-text('Brocolli - 1 Kg') input.quantity
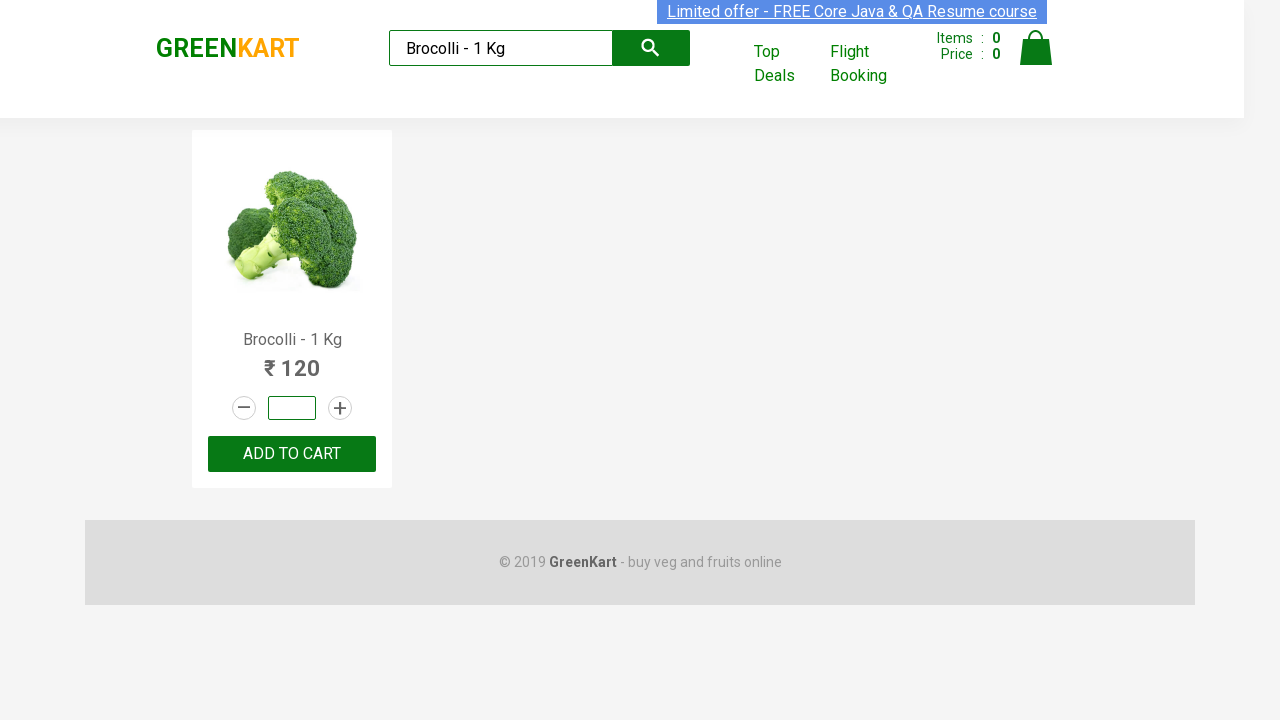

Entered negative quantity value '-2' on .product:has-text('Brocolli - 1 Kg') input.quantity
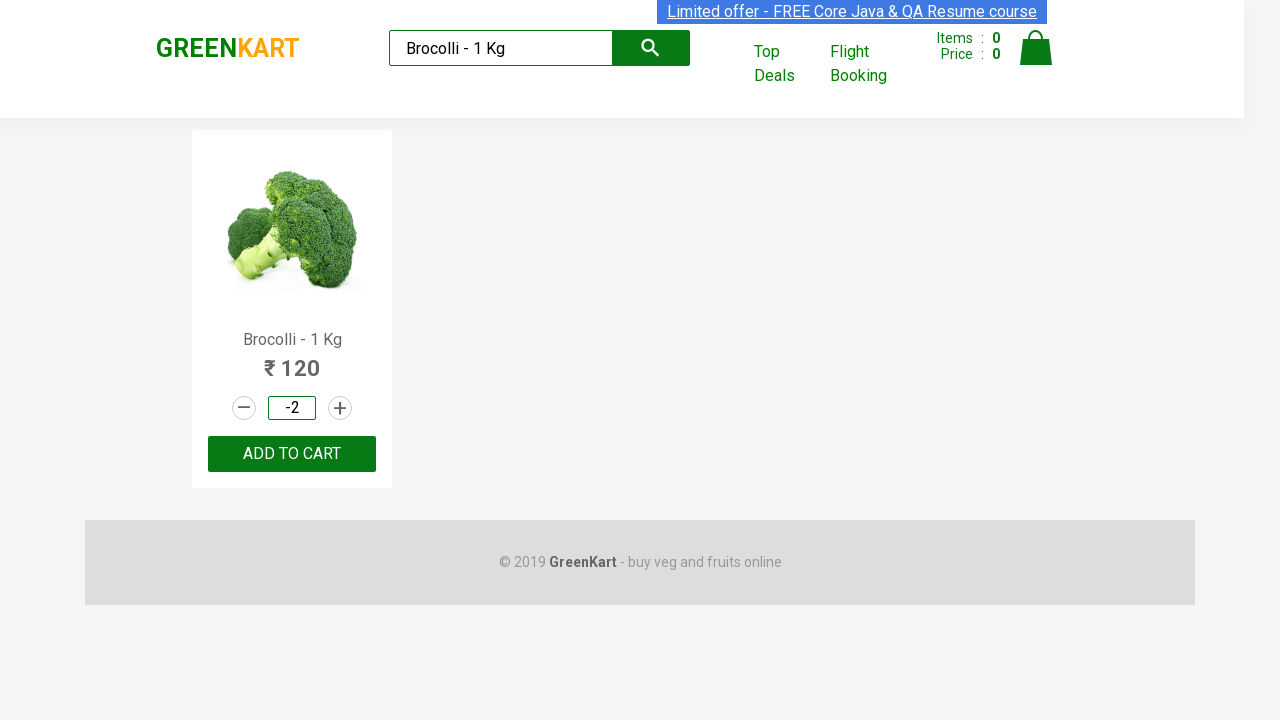

Clicked ADD TO CART button for Broccoli product at (292, 454) on .product:has-text('Brocolli - 1 Kg') button:has-text('ADD TO CART')
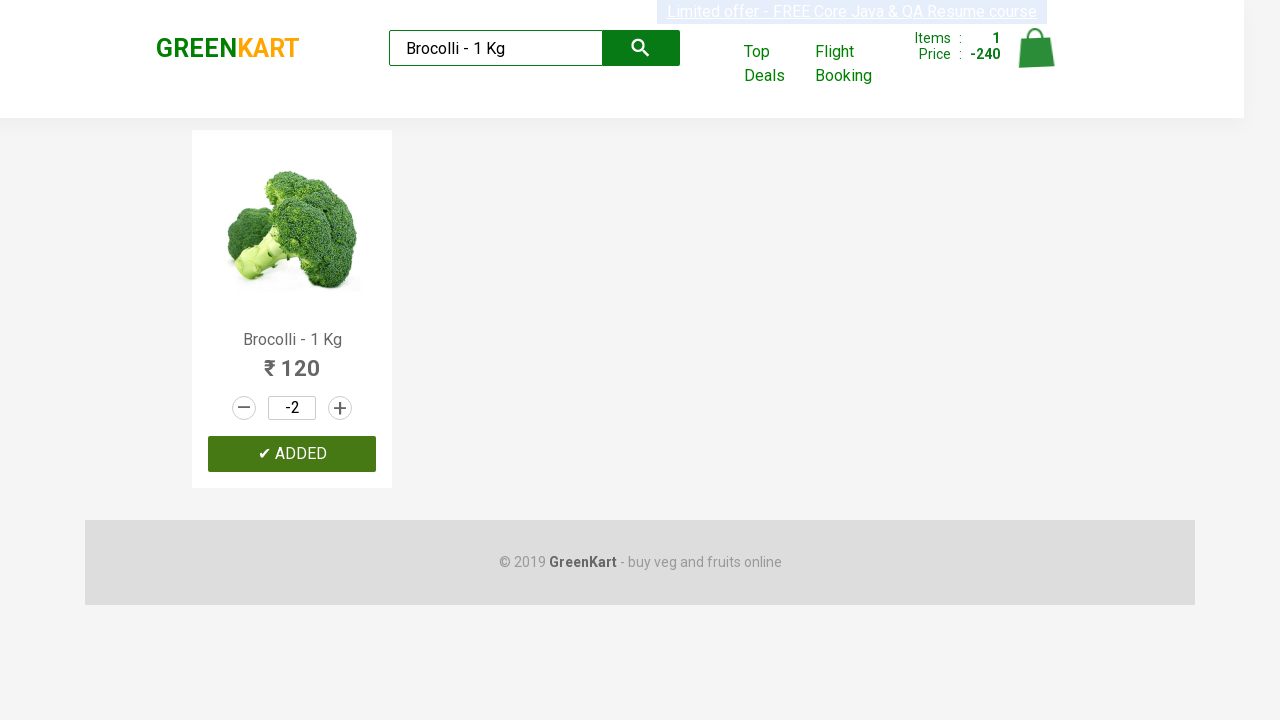

Verified cart count remains 0, product with negative quantity was not added
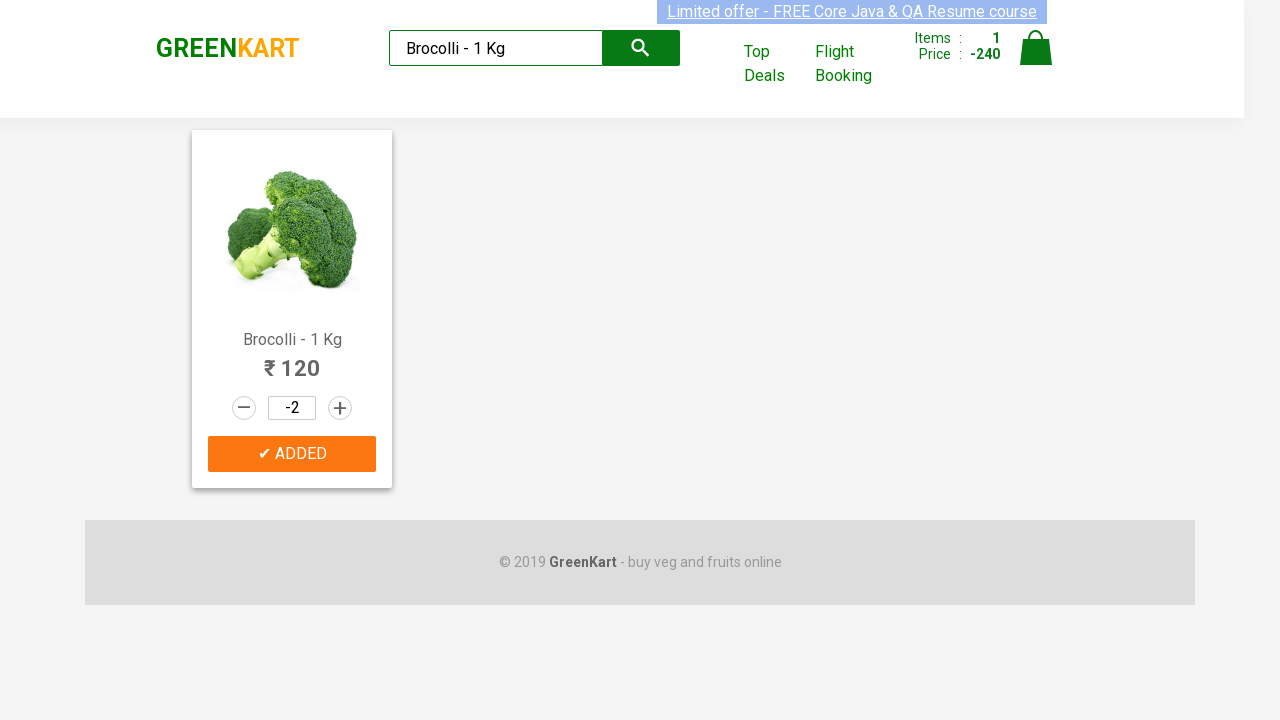

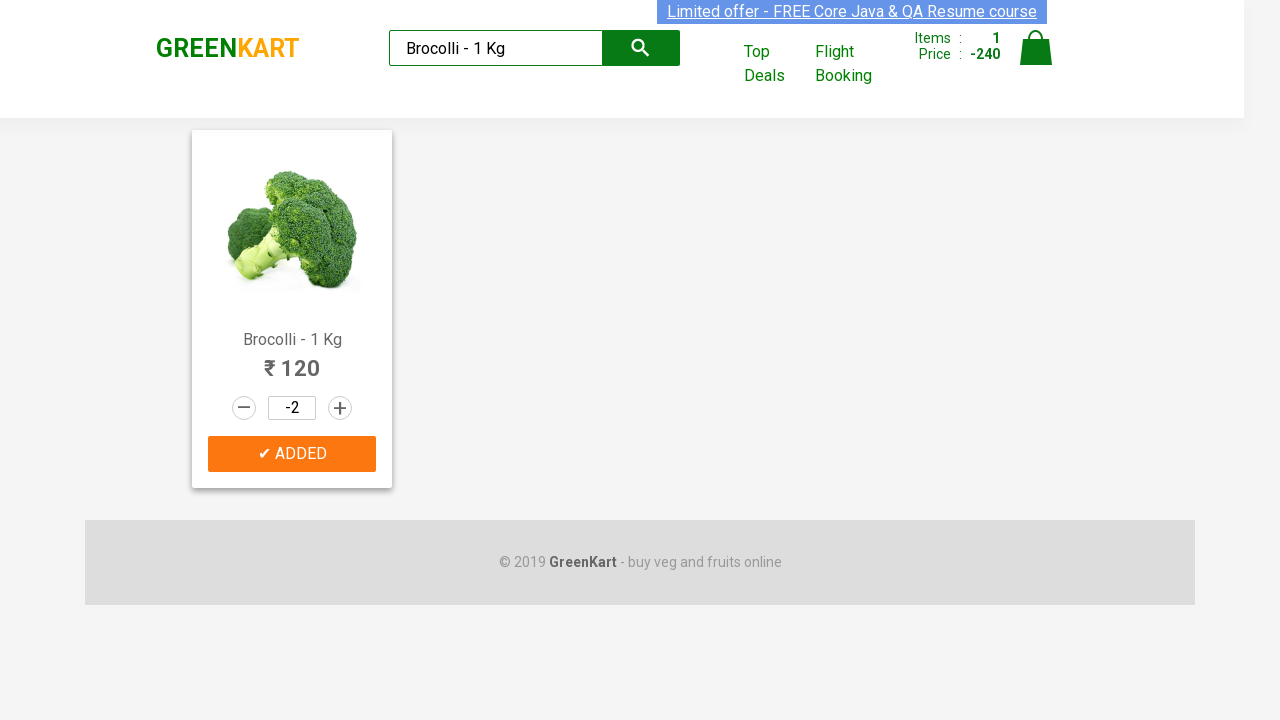